Tests typing with shift key to produce capital letters in an auto-complete input field

Starting URL: https://demoqa.com/auto-complete

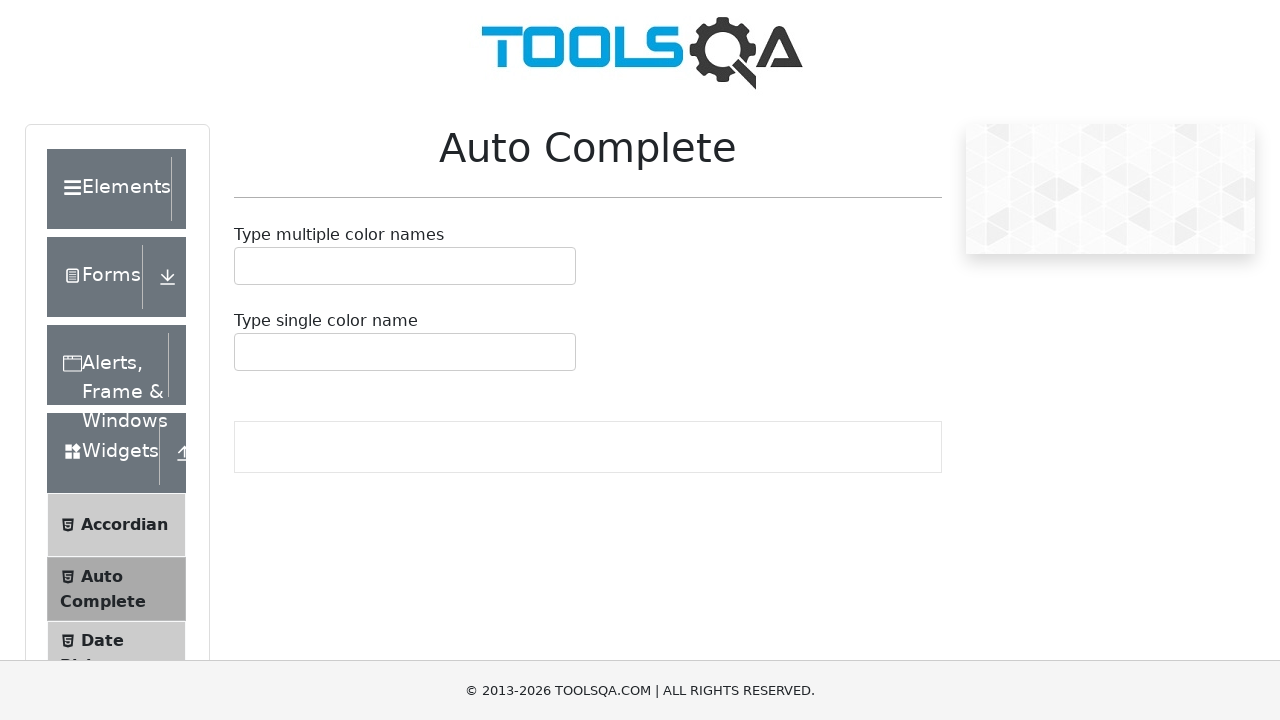

Clicked on the auto-complete input container at (405, 266) on #autoCompleteMultipleContainer
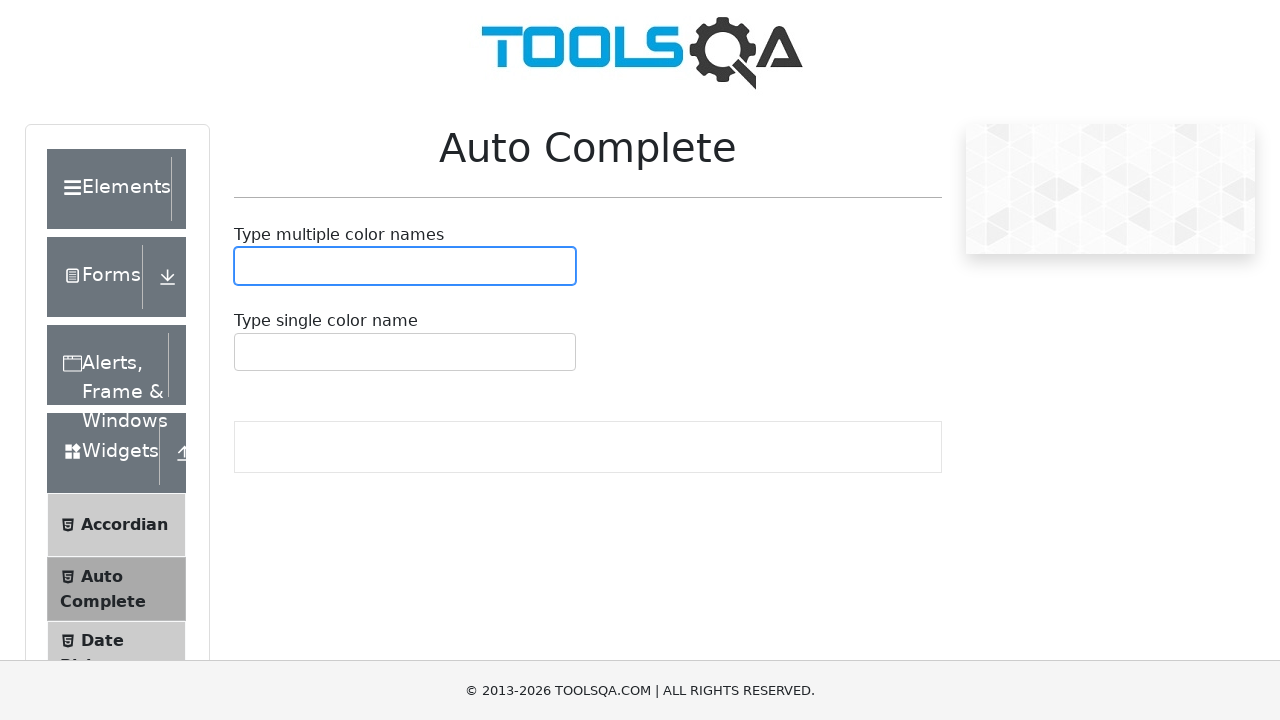

Pressed Shift key down
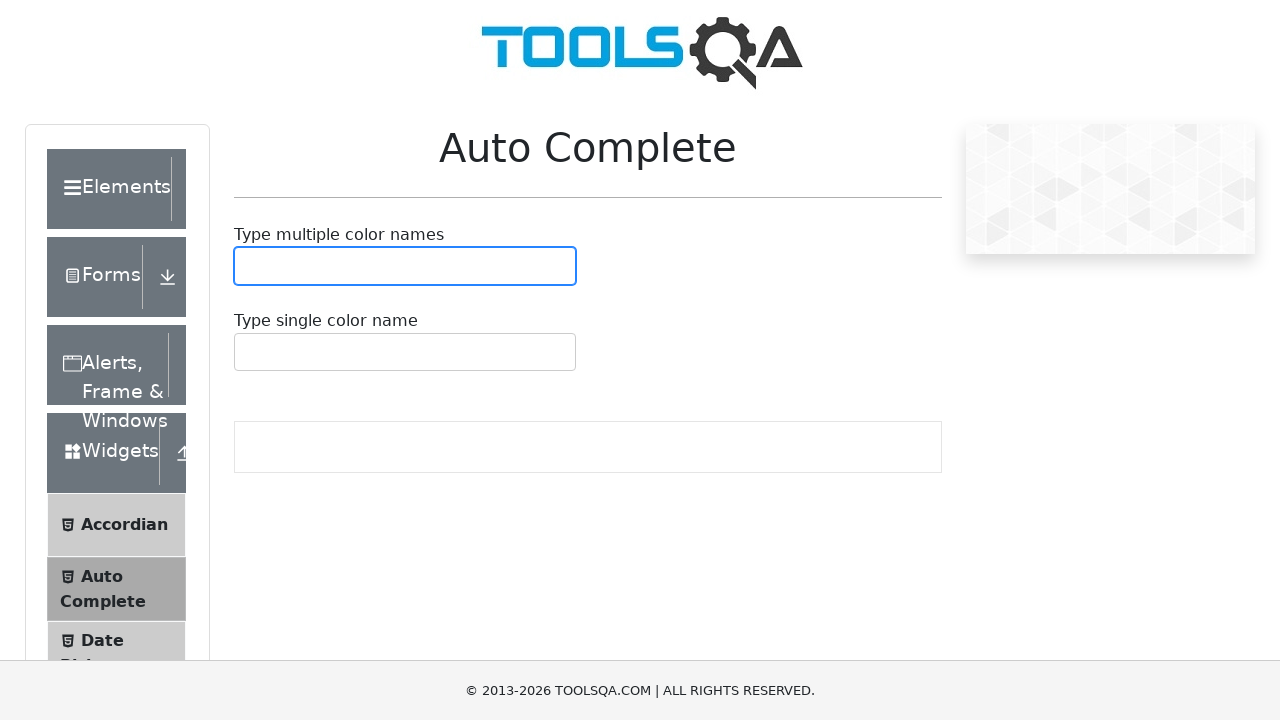

Typed 'hello' with Shift key held (produces capital letters)
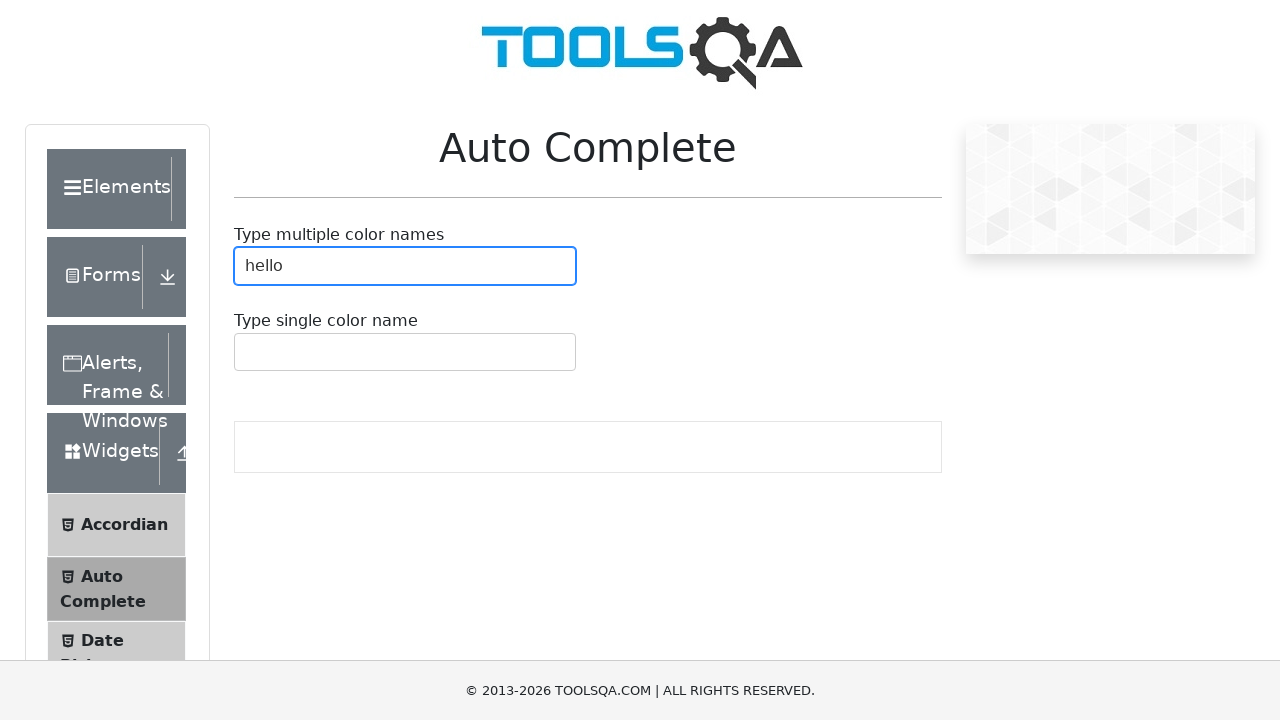

Released Shift key
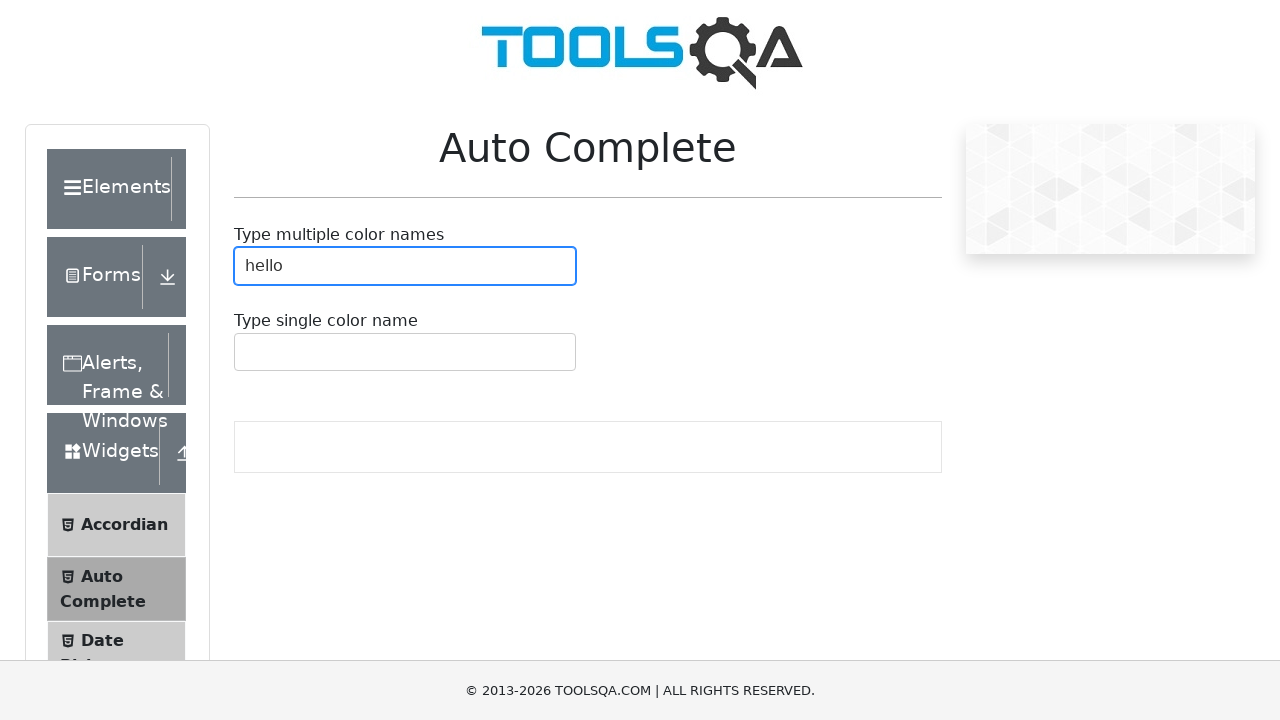

Typed 'hello' in lowercase without Shift key
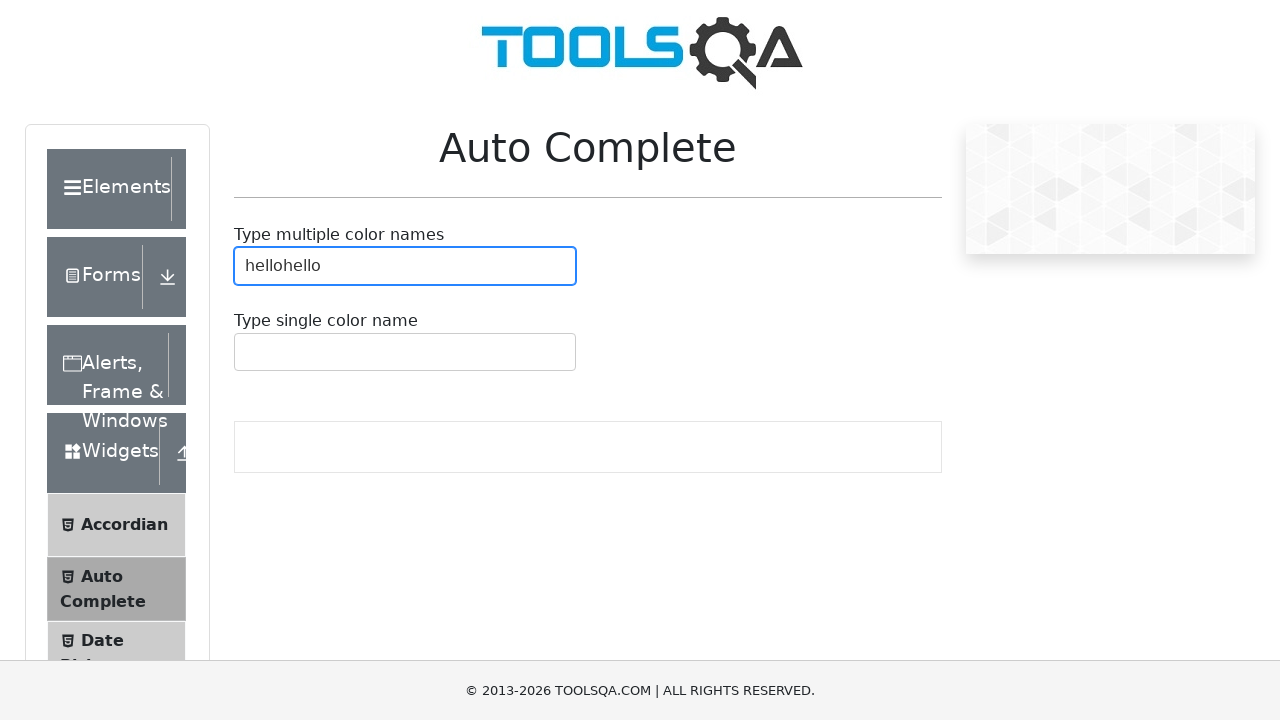

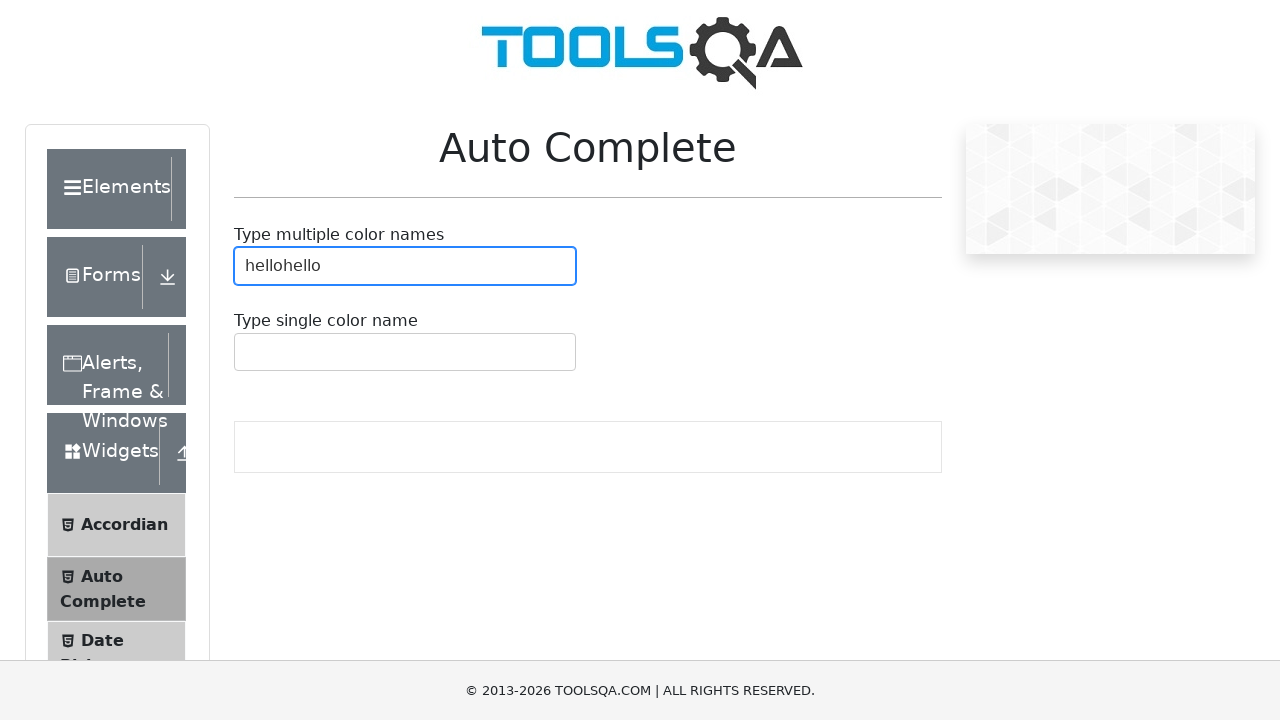